Tests drag and drop functionality by dragging an element from one container to another

Starting URL: https://www.leafground.com/drag.xhtml

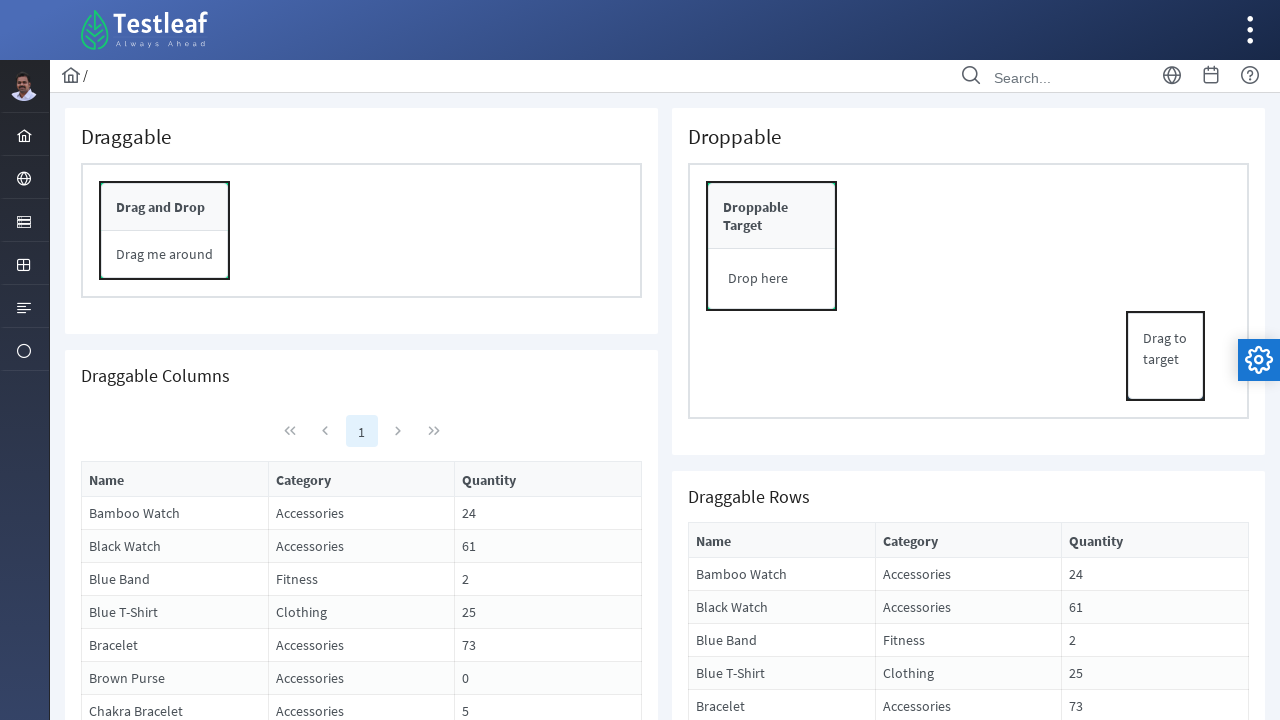

Located the source element to drag
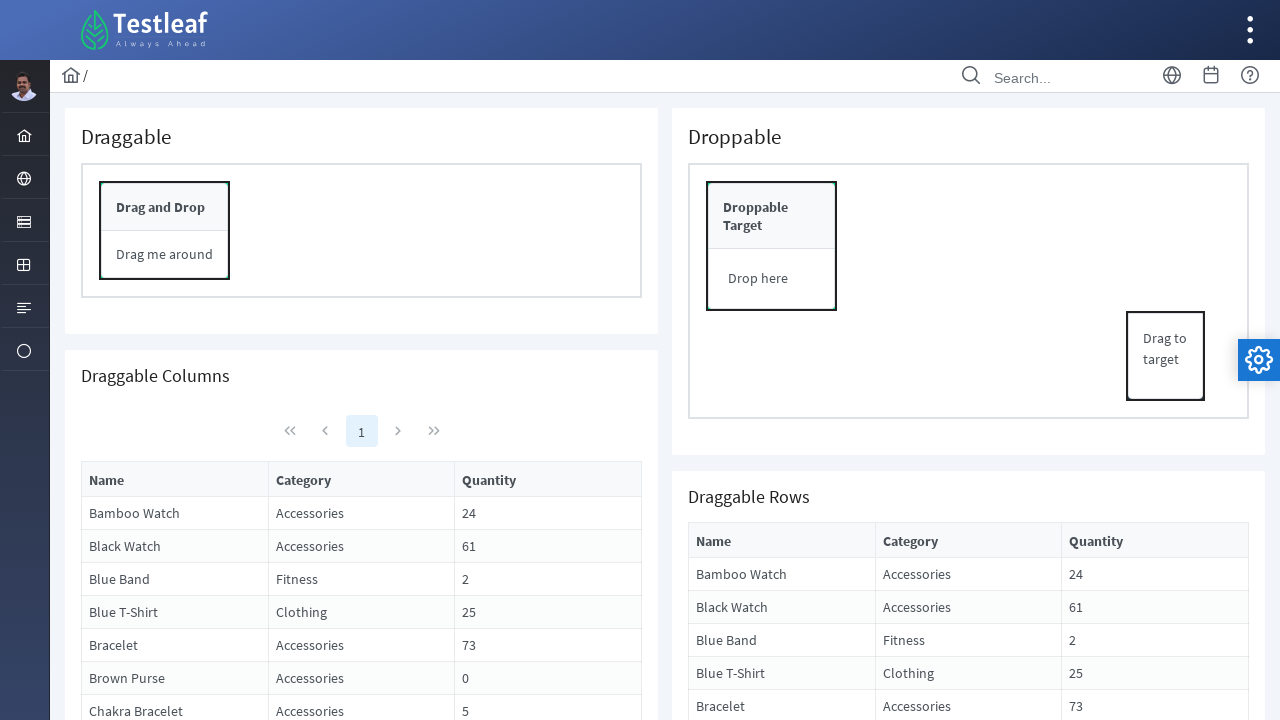

Located the target element to drop onto
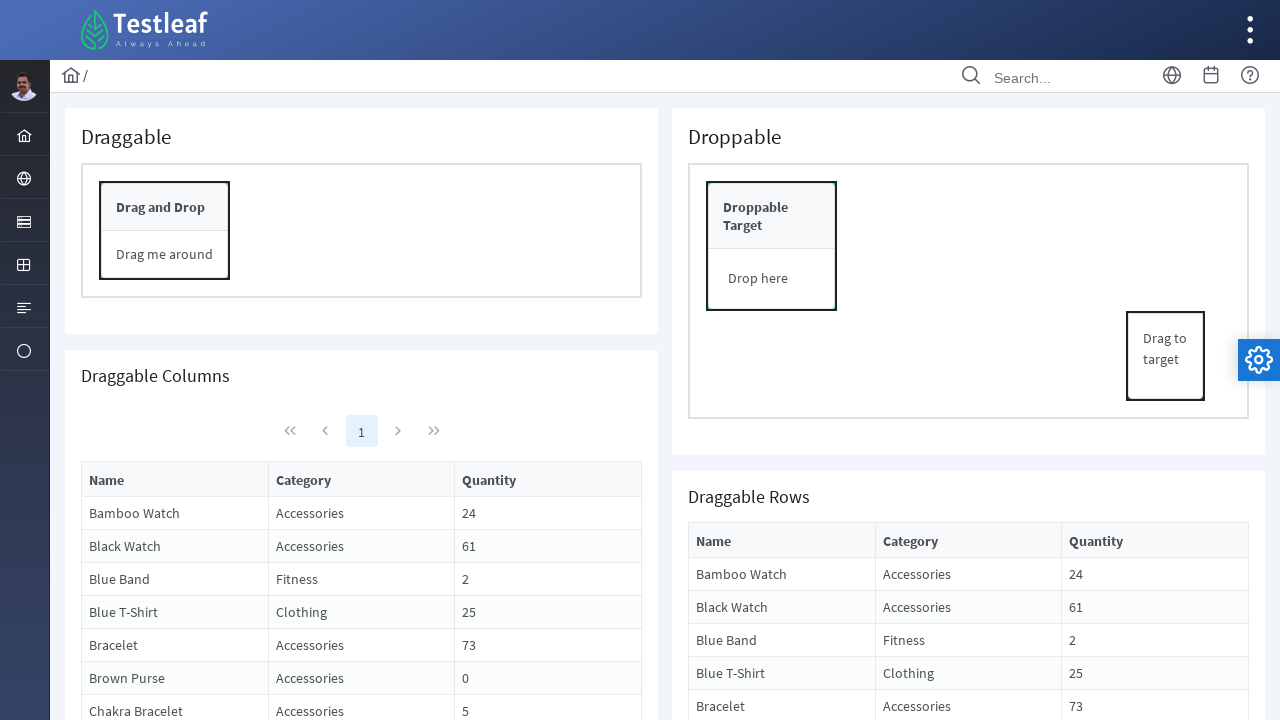

Dragged element from source container to target container at (772, 279)
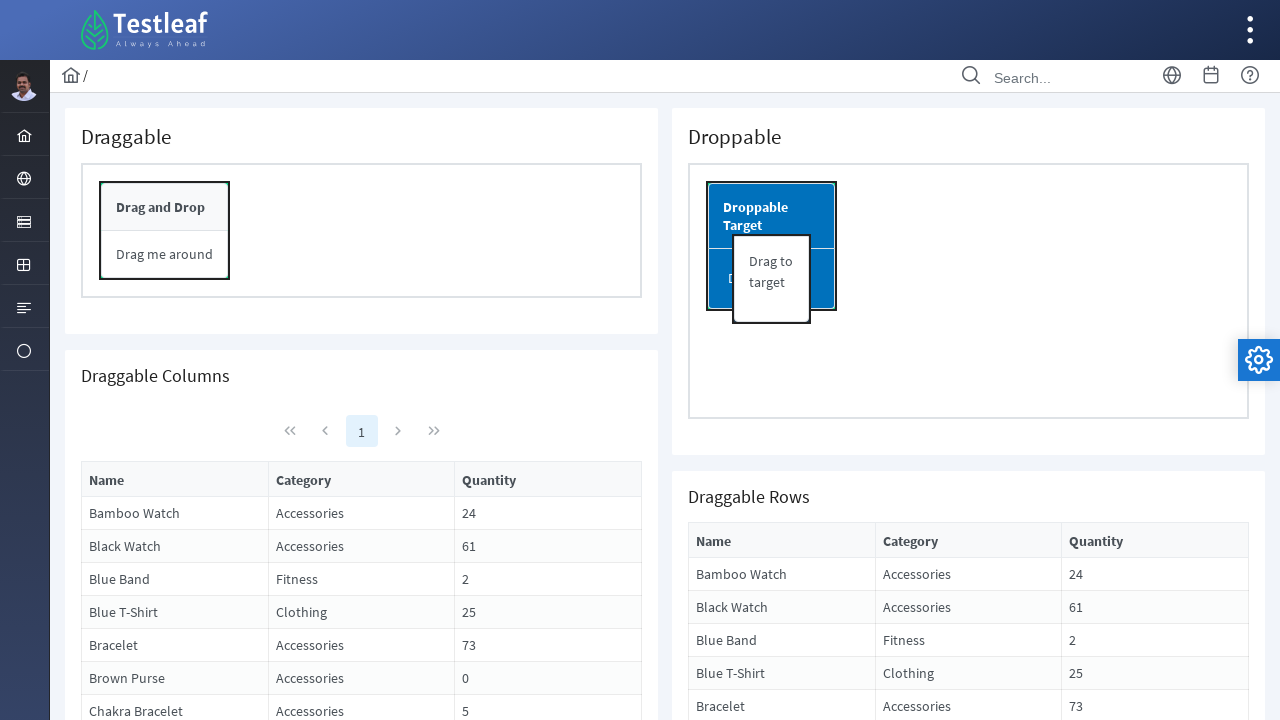

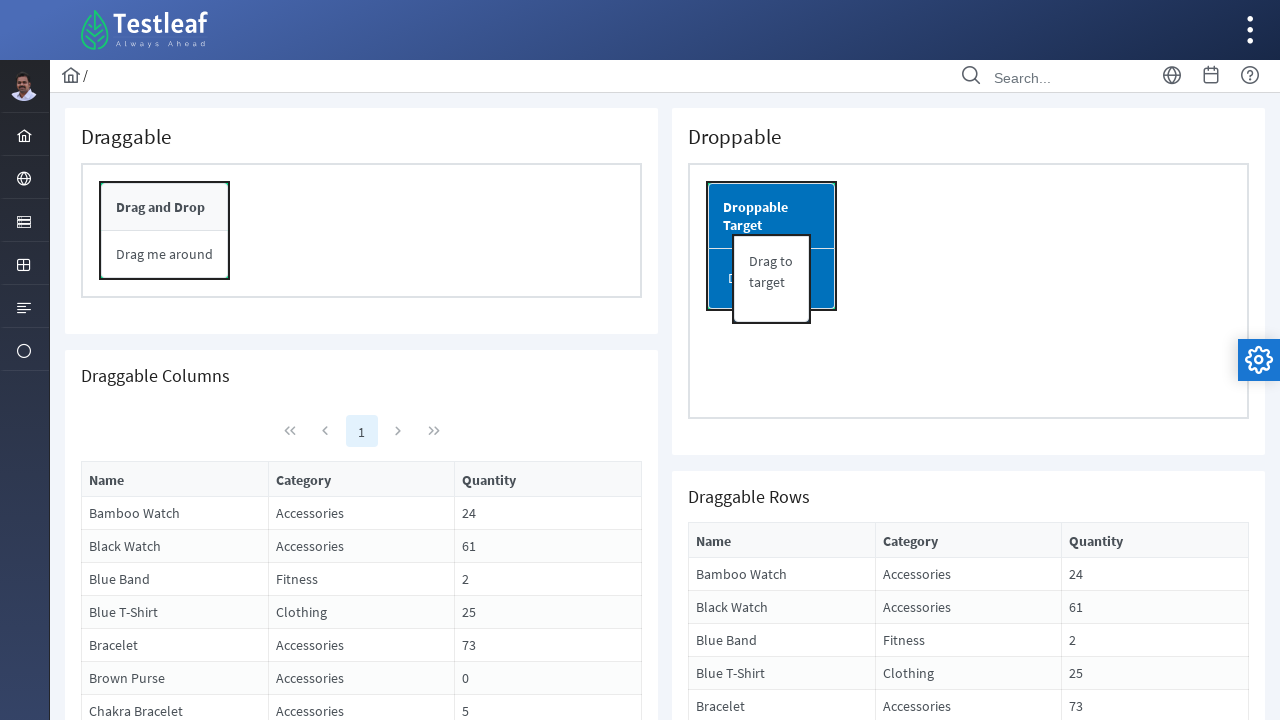